Opens the Sculpteo website homepage and maximizes the browser window

Starting URL: https://www.sculpteo.com/fr/

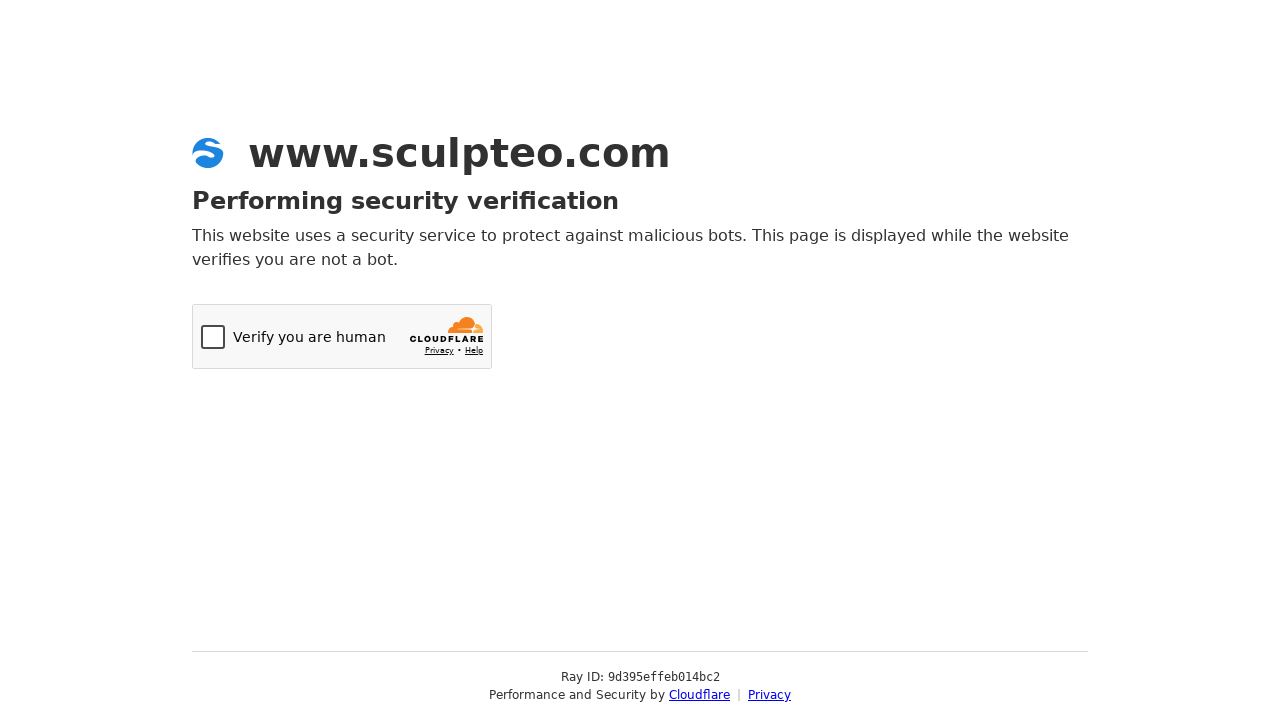

Opened Sculpteo website homepage at https://www.sculpteo.com/fr/
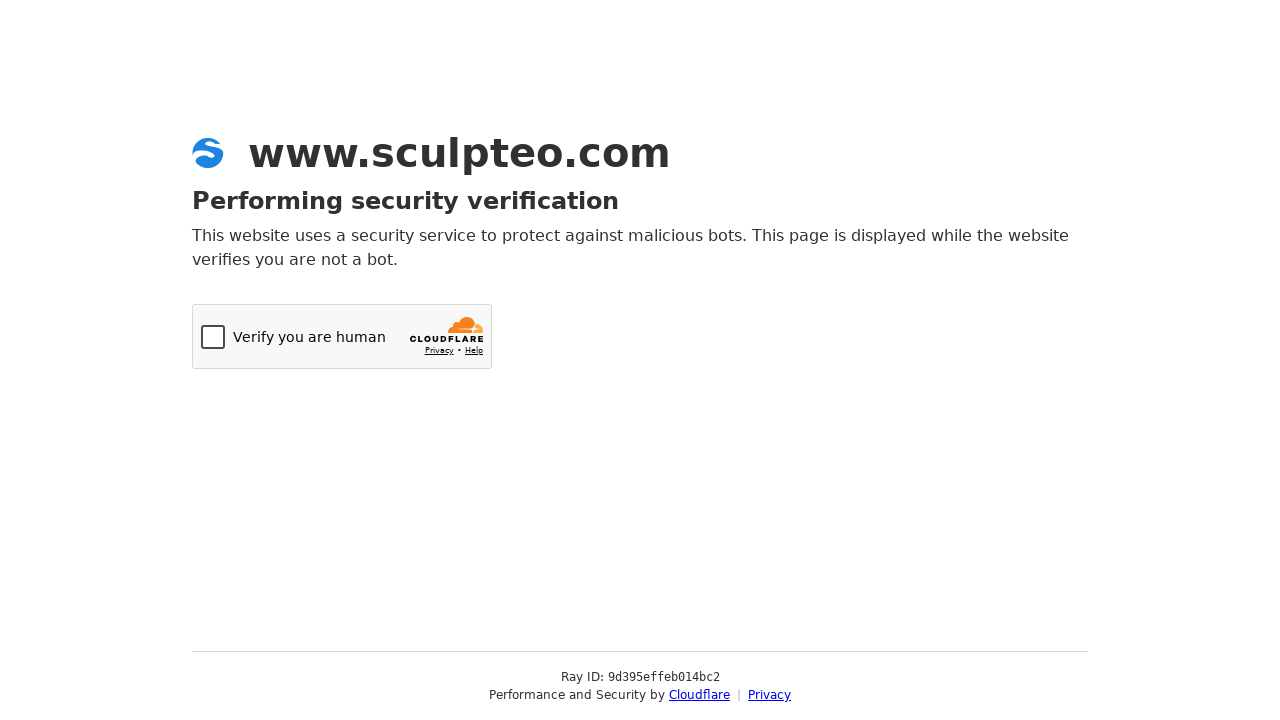

Maximized browser window
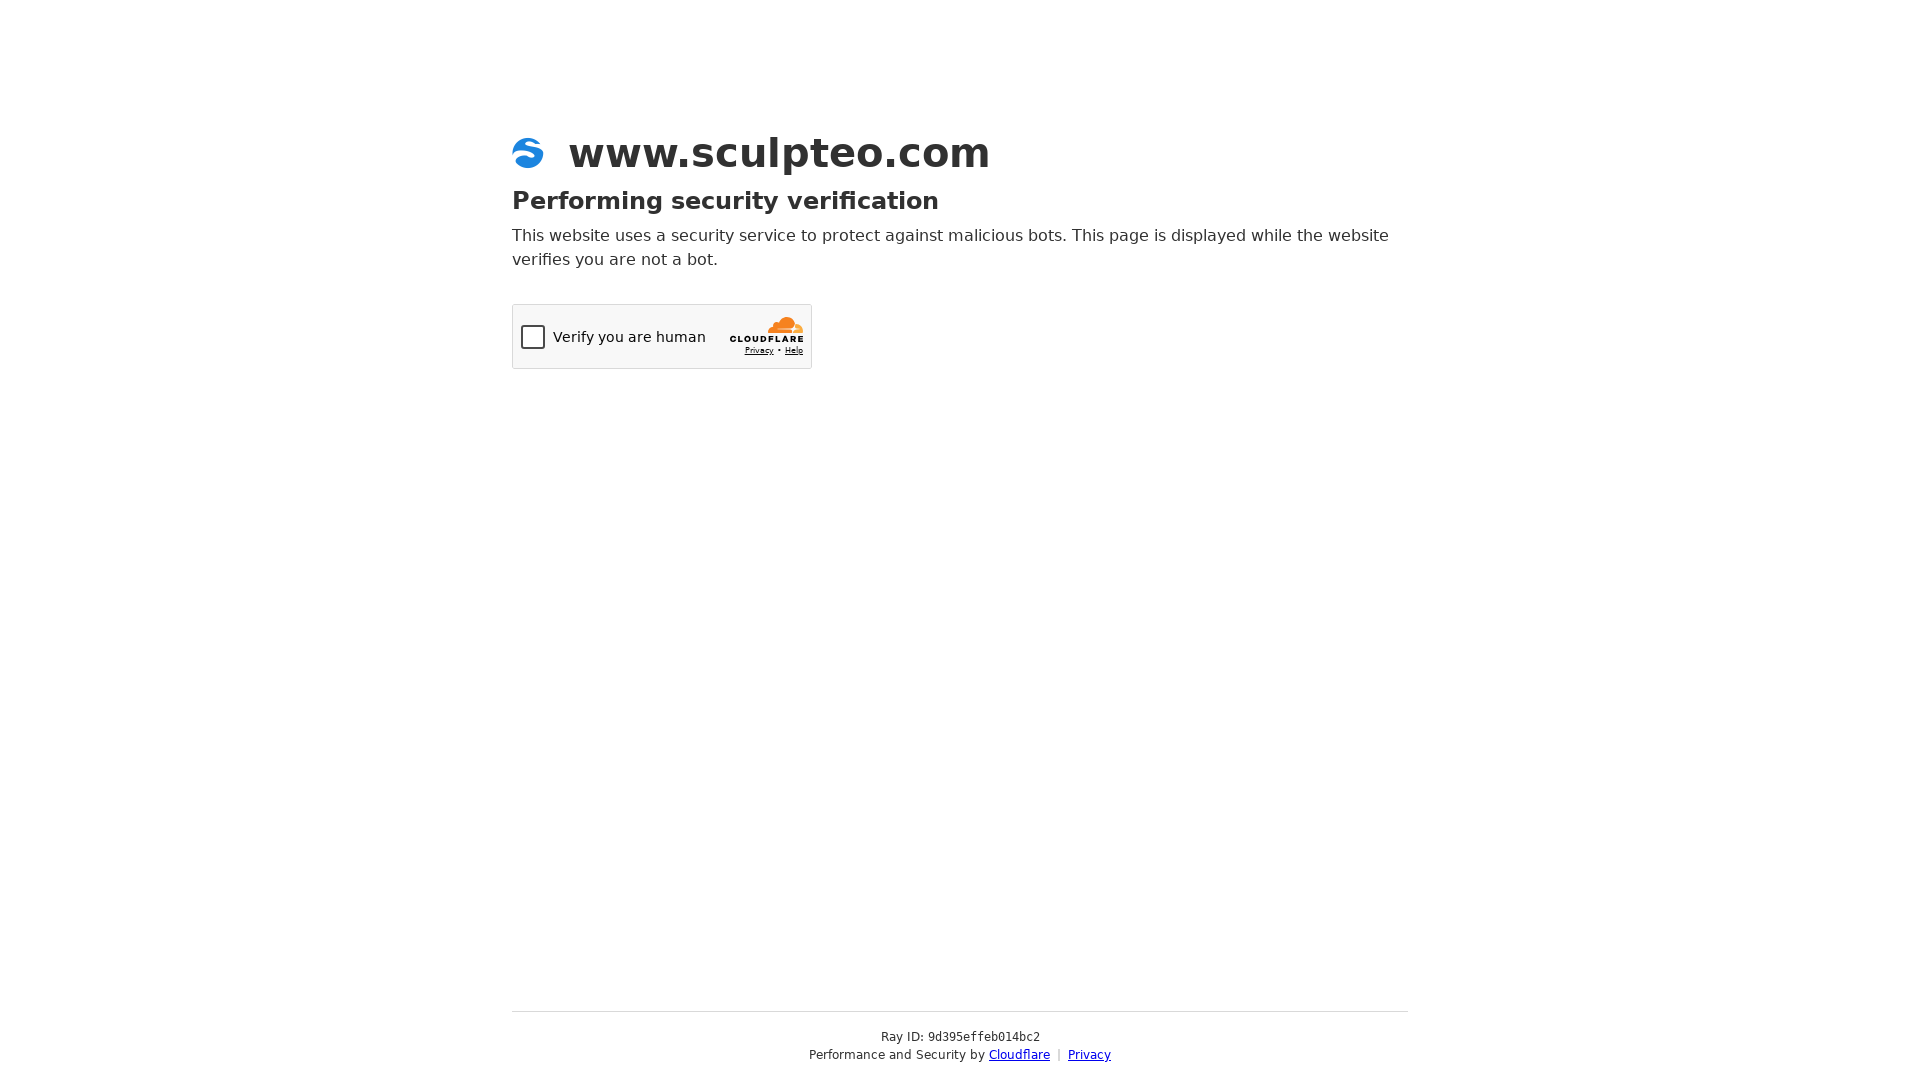

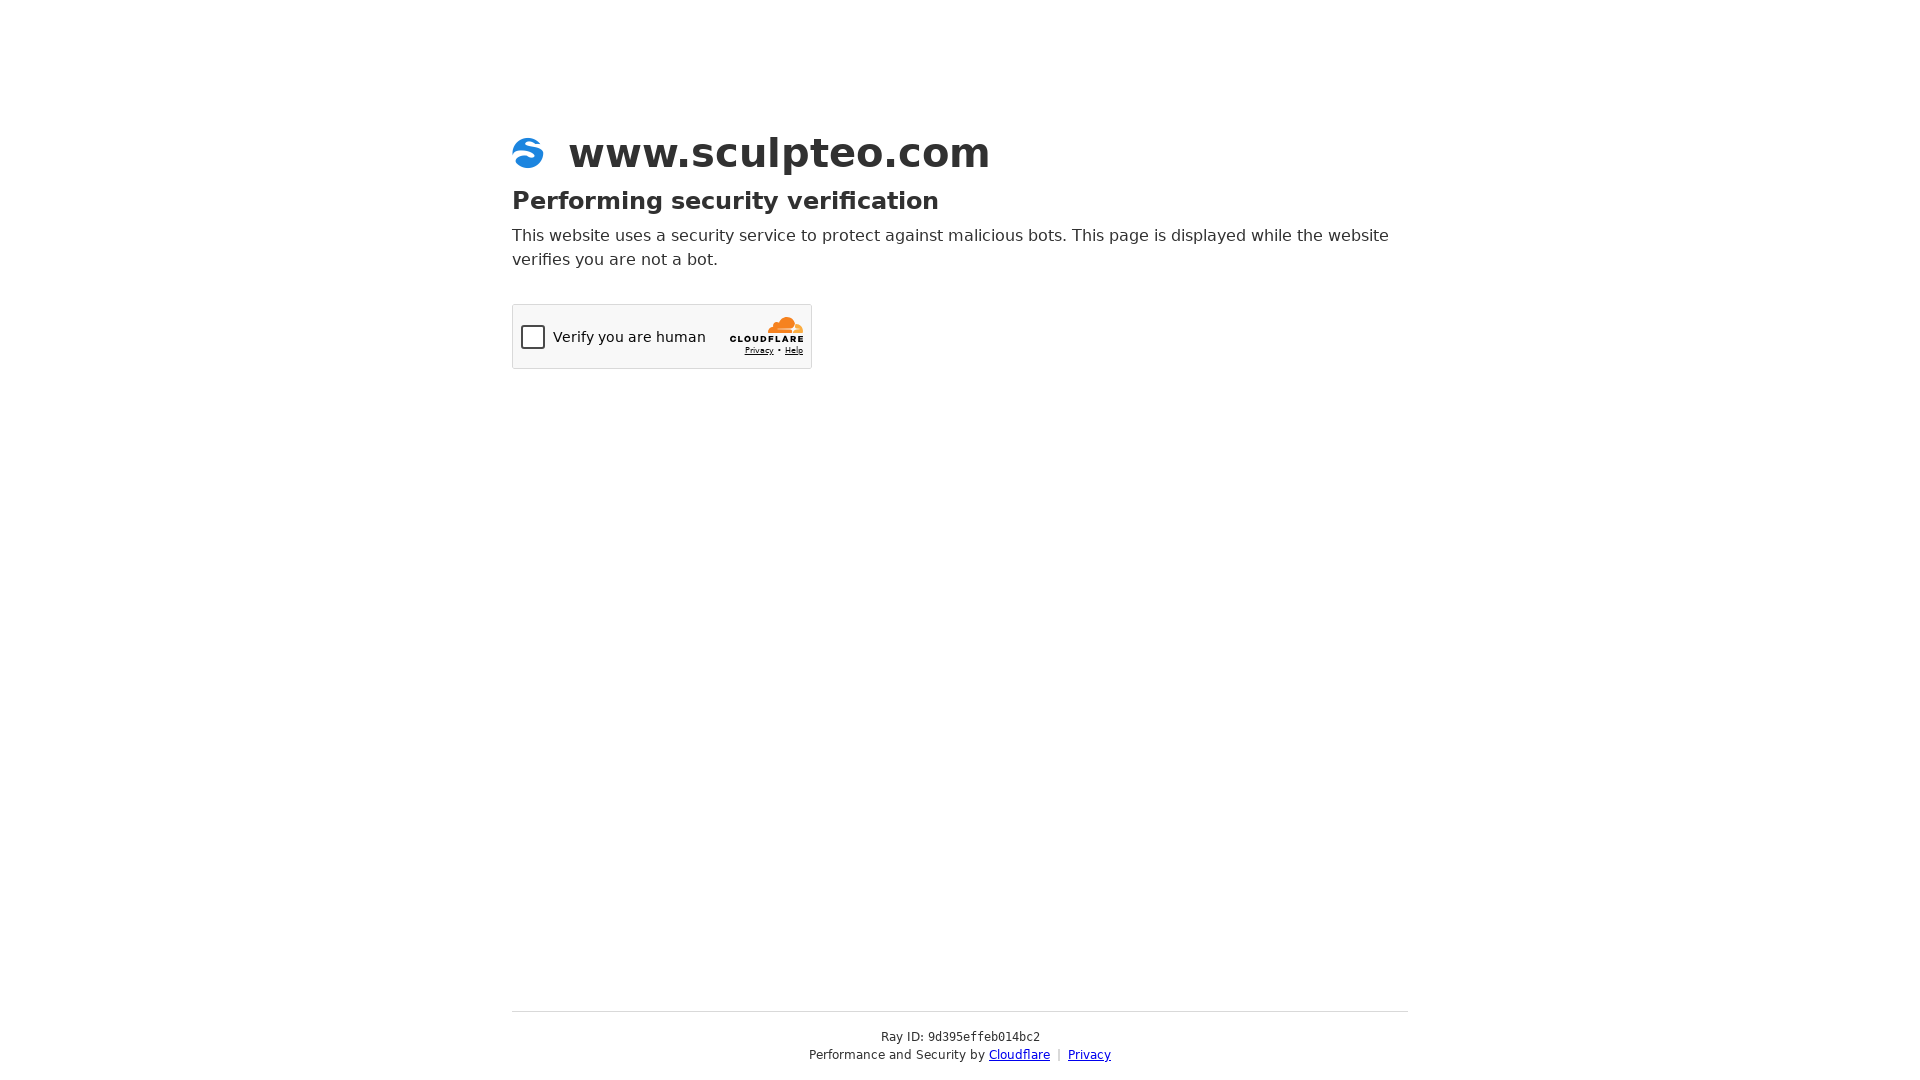